Tests clearing the complete state of all items by checking and then unchecking the toggle all checkbox.

Starting URL: https://demo.playwright.dev/todomvc

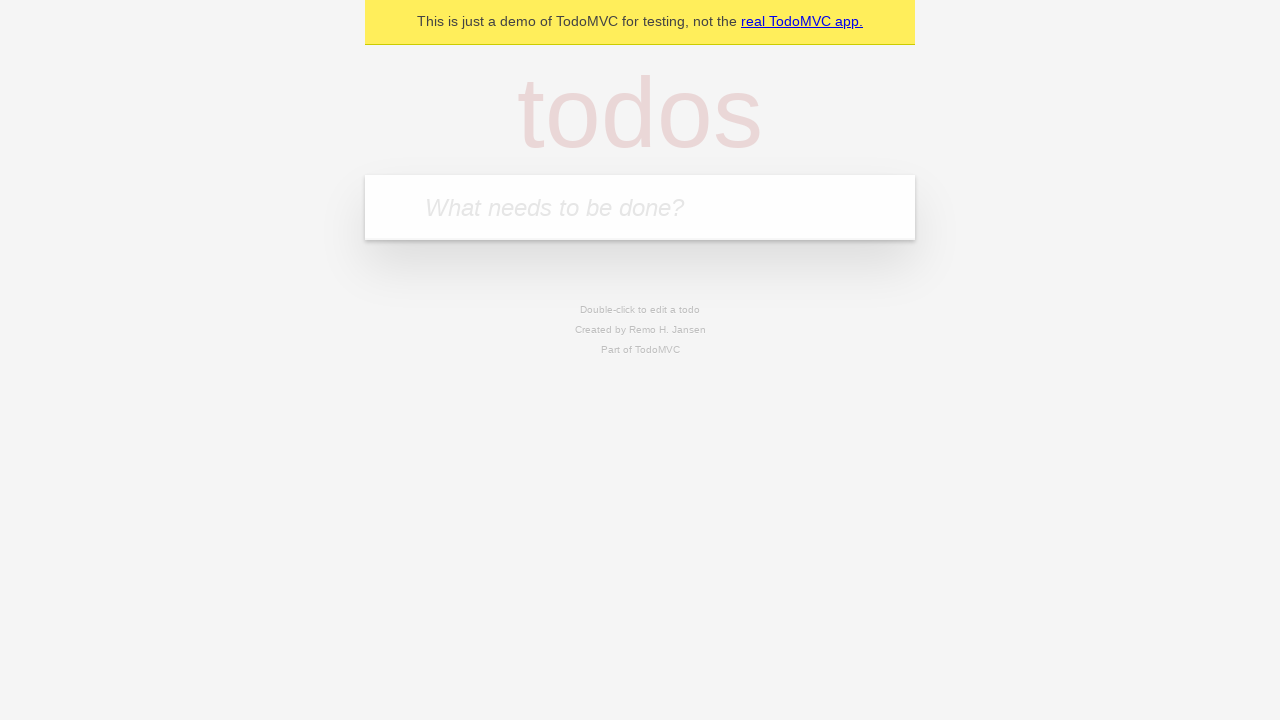

Filled todo input with 'buy some cheese' on internal:attr=[placeholder="What needs to be done?"i]
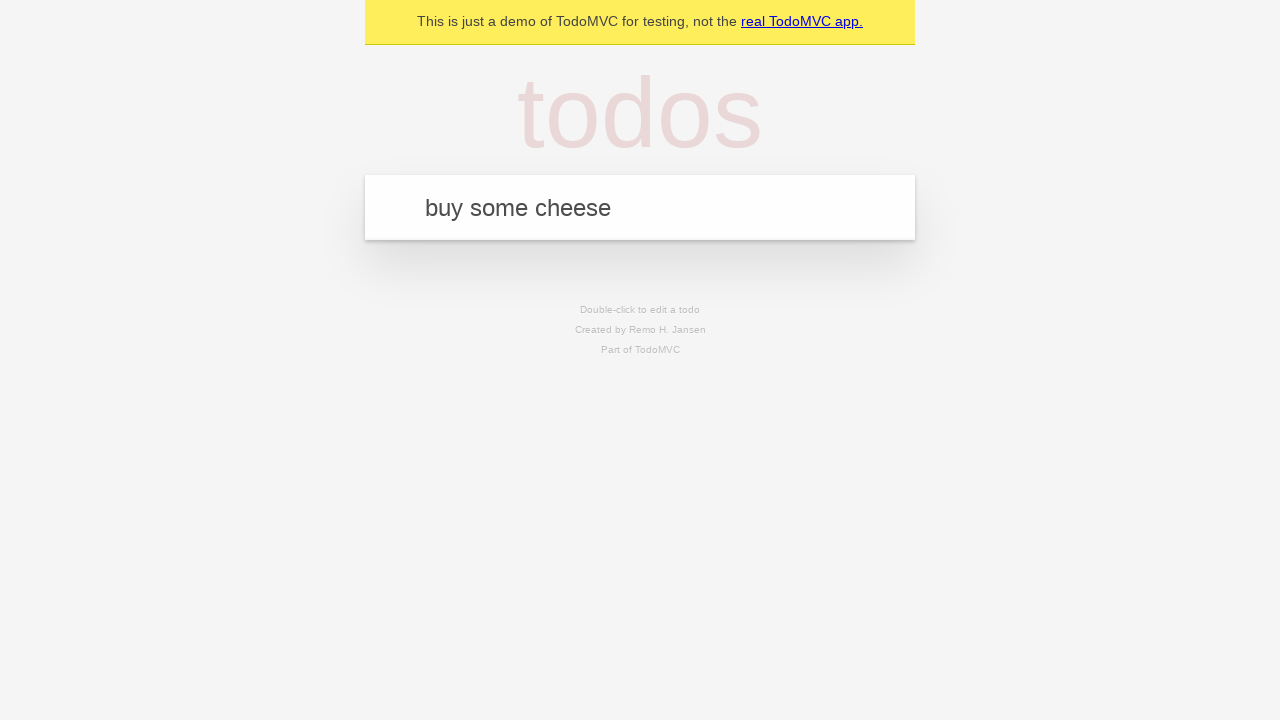

Pressed Enter to create todo 'buy some cheese' on internal:attr=[placeholder="What needs to be done?"i]
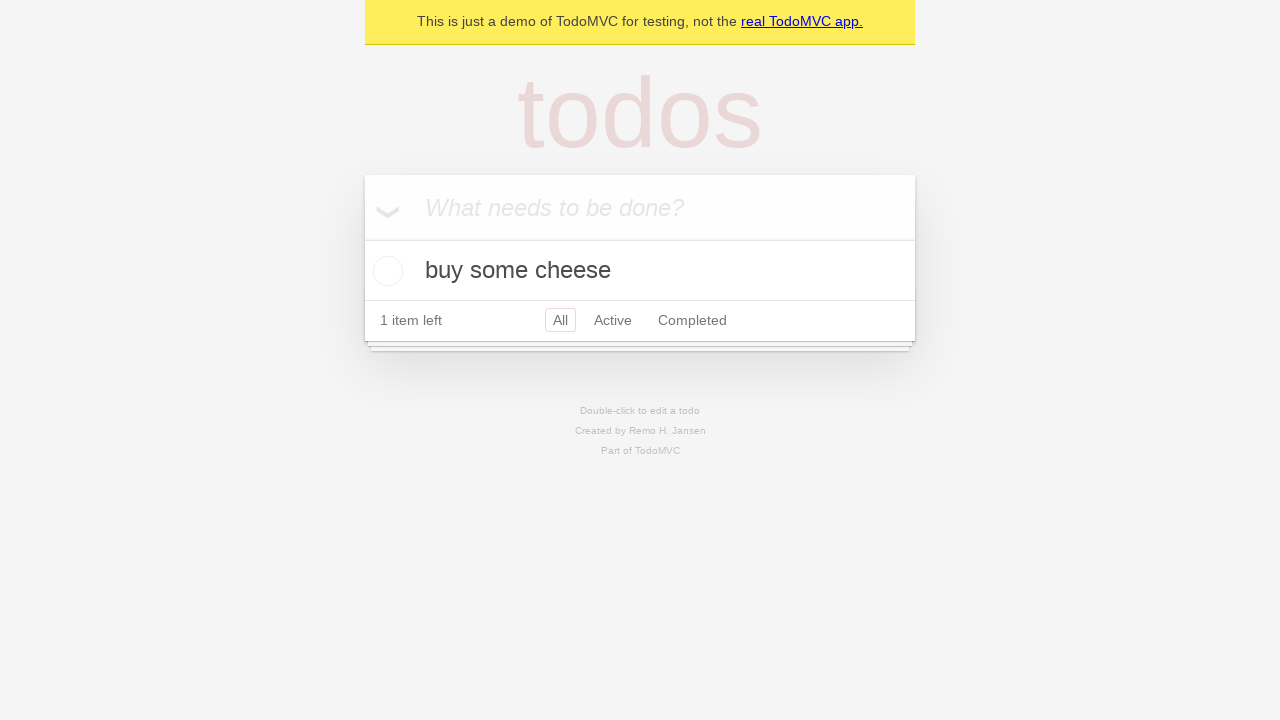

Filled todo input with 'feed the cat' on internal:attr=[placeholder="What needs to be done?"i]
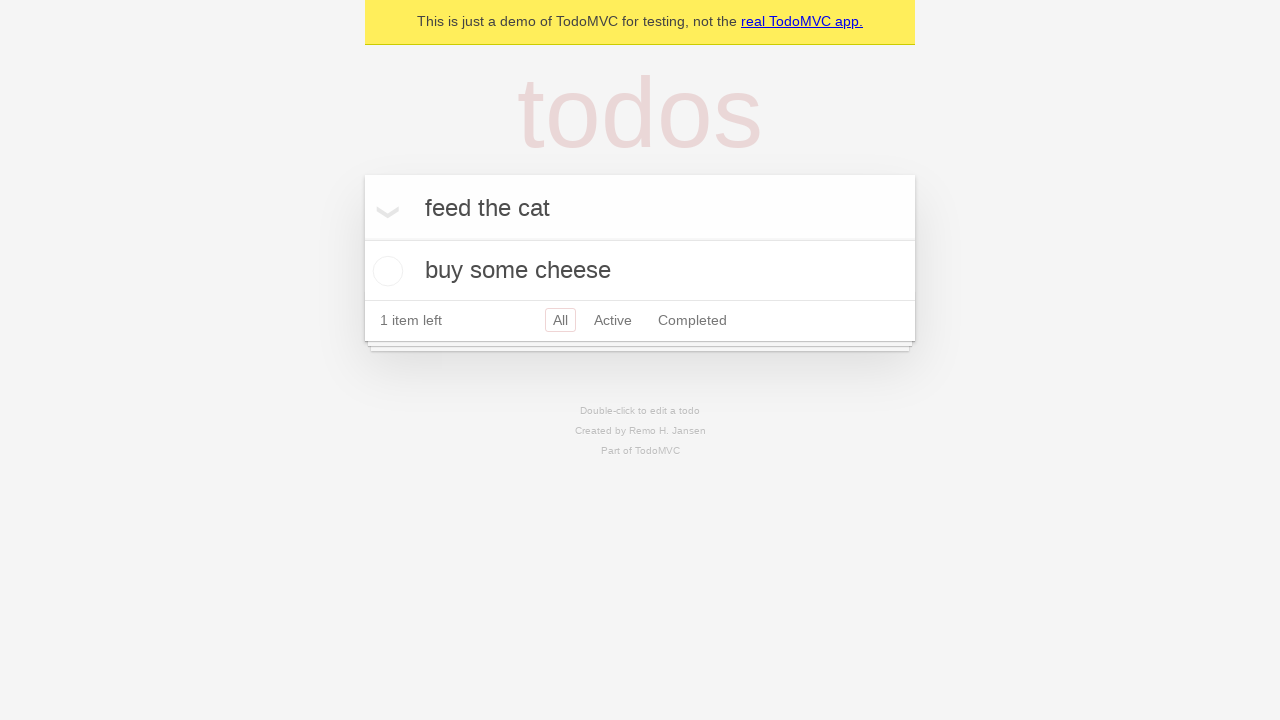

Pressed Enter to create todo 'feed the cat' on internal:attr=[placeholder="What needs to be done?"i]
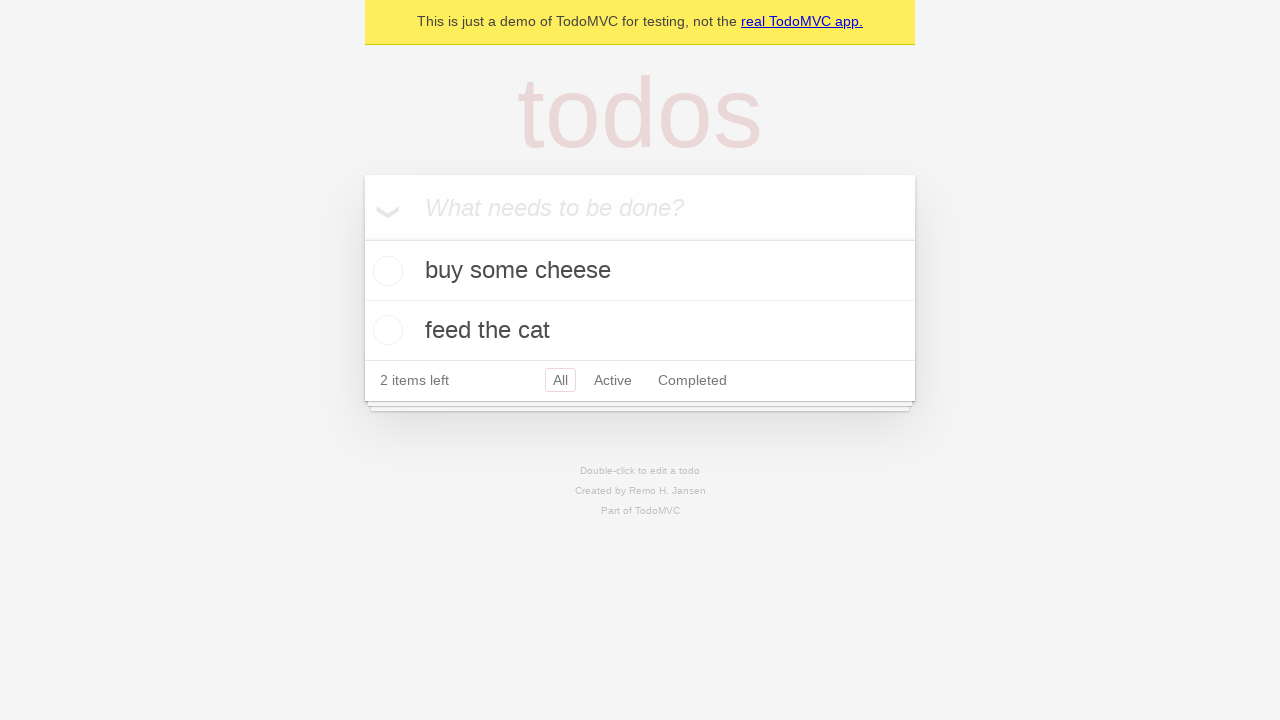

Filled todo input with 'book a doctors appointment' on internal:attr=[placeholder="What needs to be done?"i]
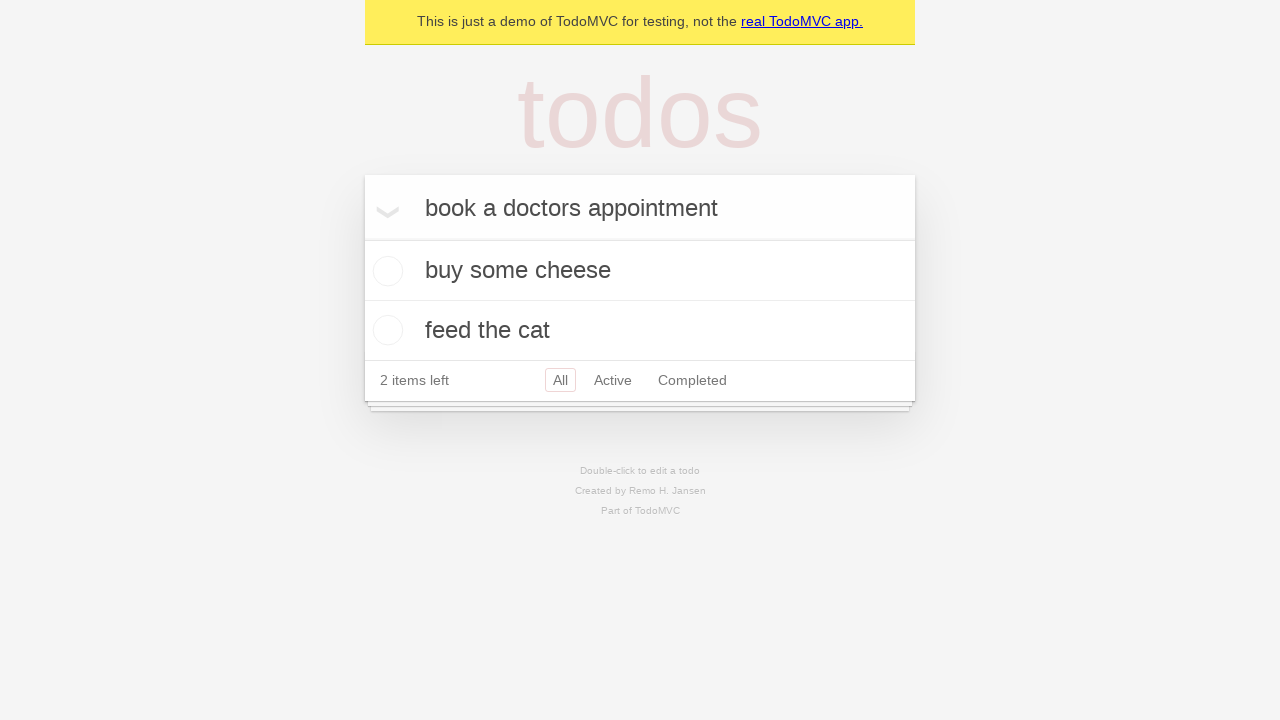

Pressed Enter to create todo 'book a doctors appointment' on internal:attr=[placeholder="What needs to be done?"i]
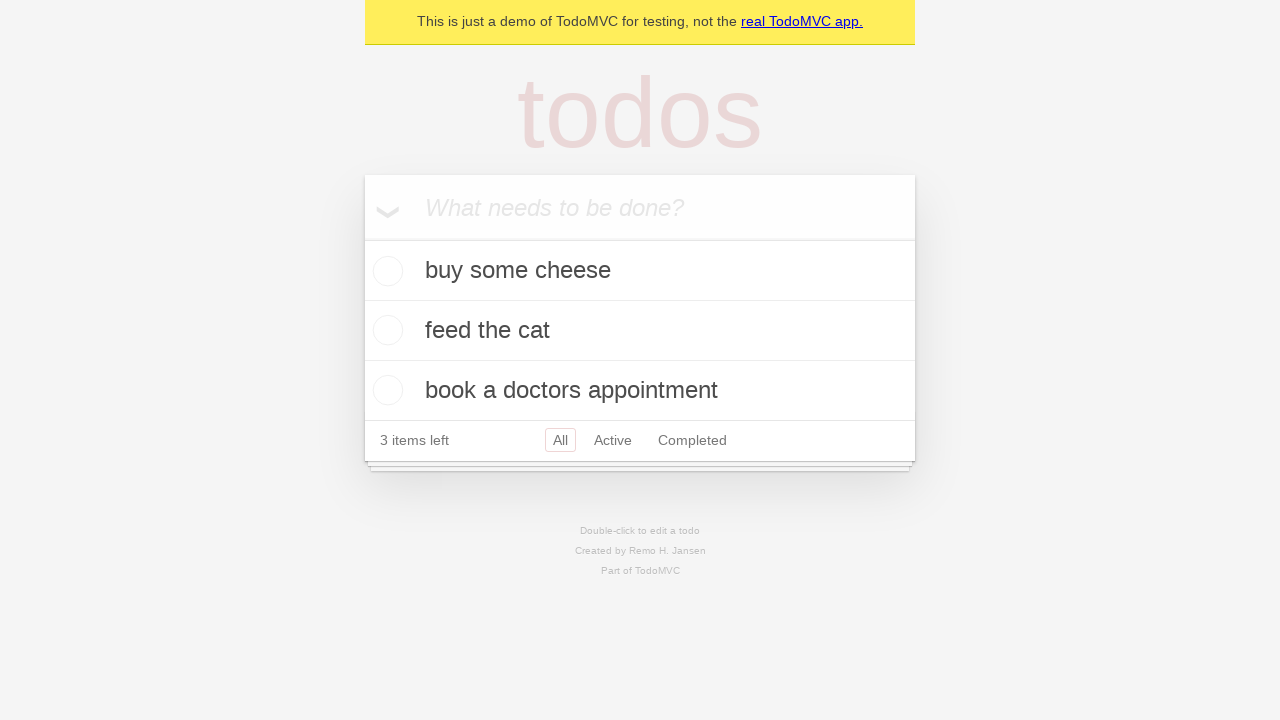

Checked the toggle all checkbox to mark all items as complete at (362, 238) on internal:label="Mark all as complete"i
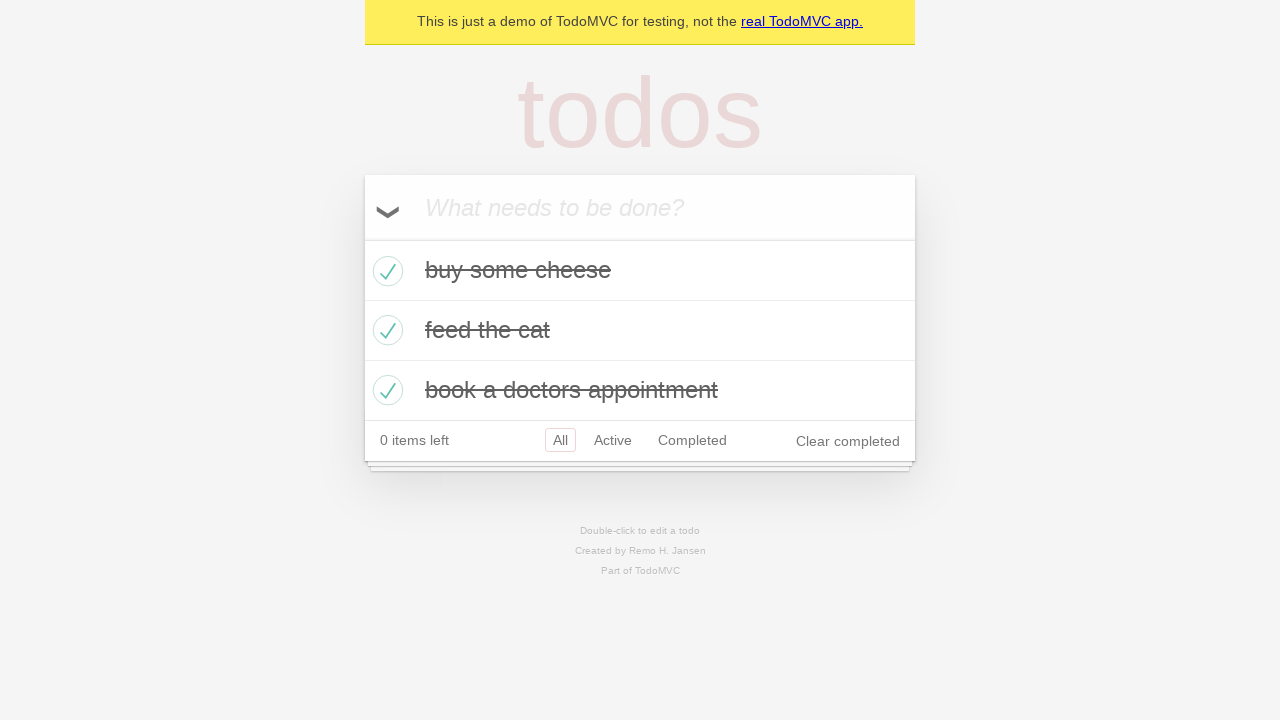

Unchecked the toggle all checkbox to clear complete state of all items at (362, 238) on internal:label="Mark all as complete"i
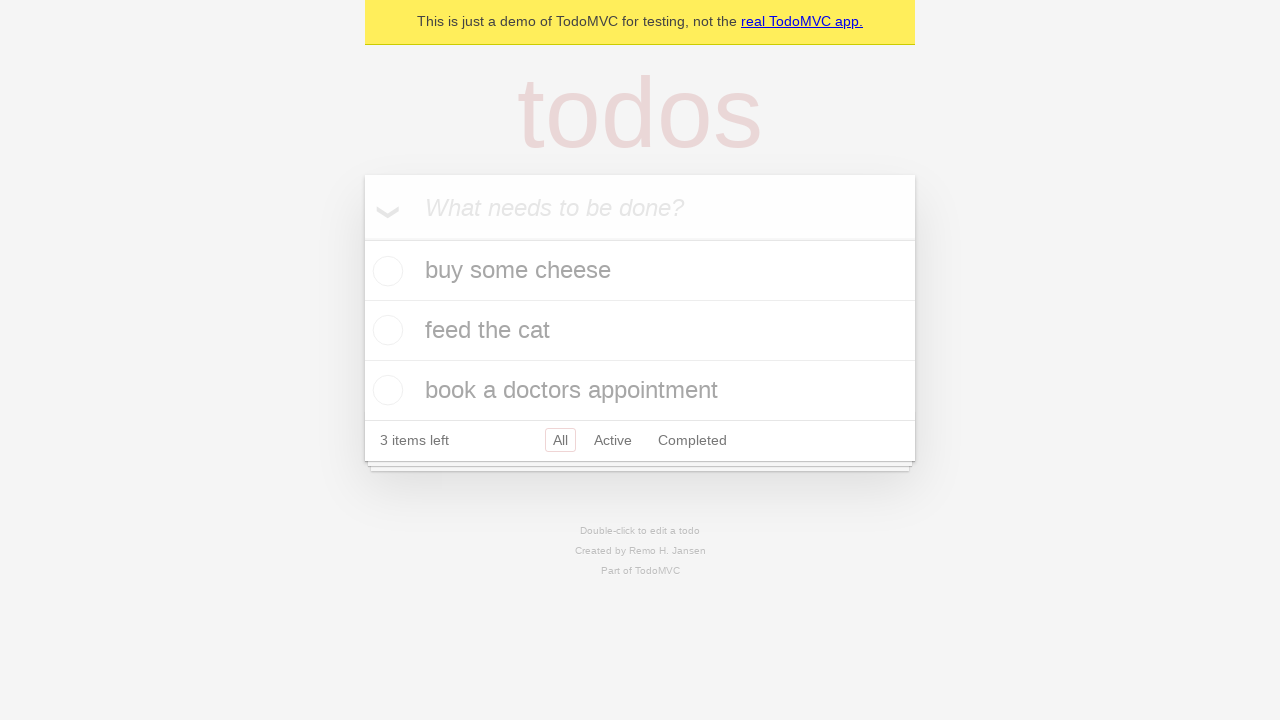

Waited for todo items to be present after state change
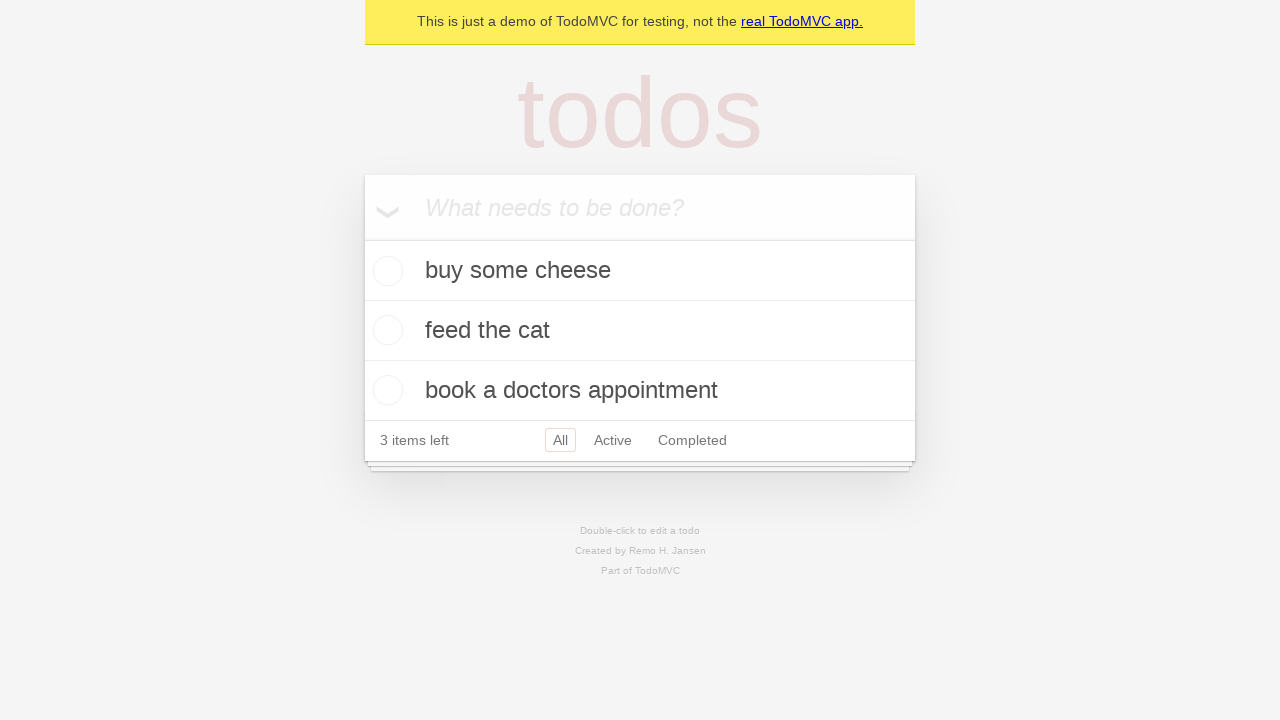

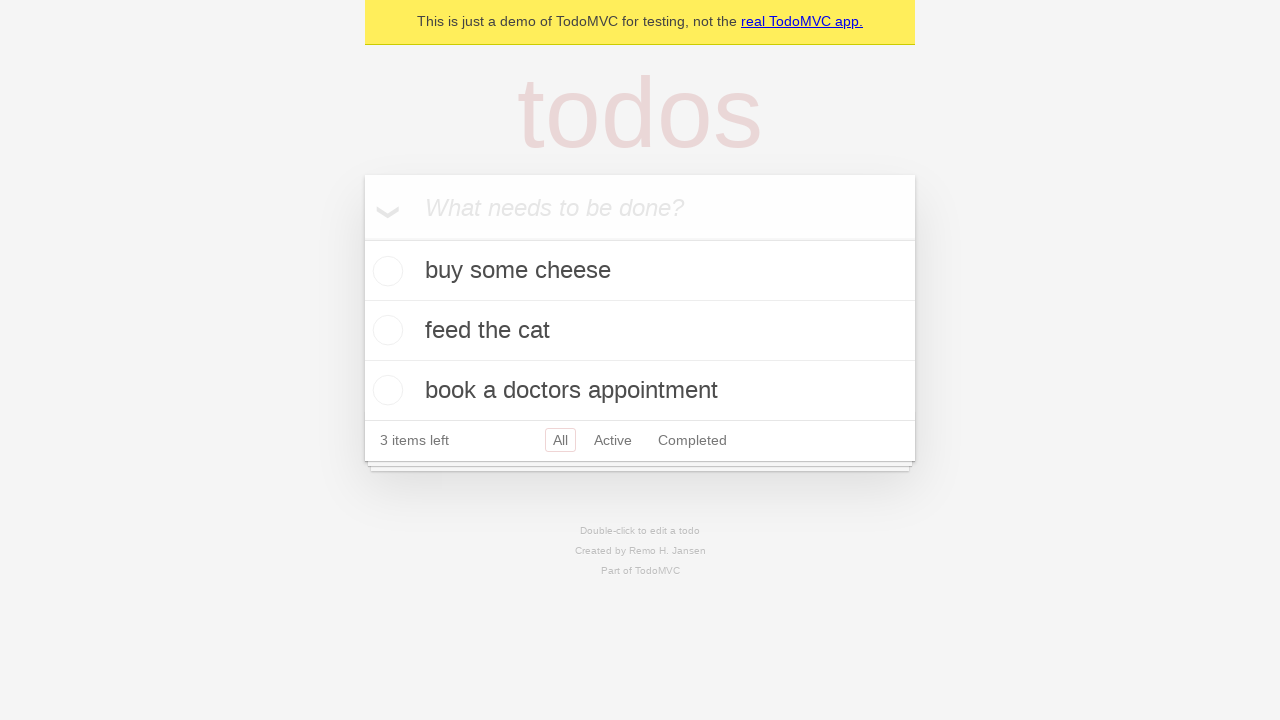